Tests adding todo items by filling the input field, pressing Enter, and verifying the items appear in the list

Starting URL: https://demo.playwright.dev/todomvc

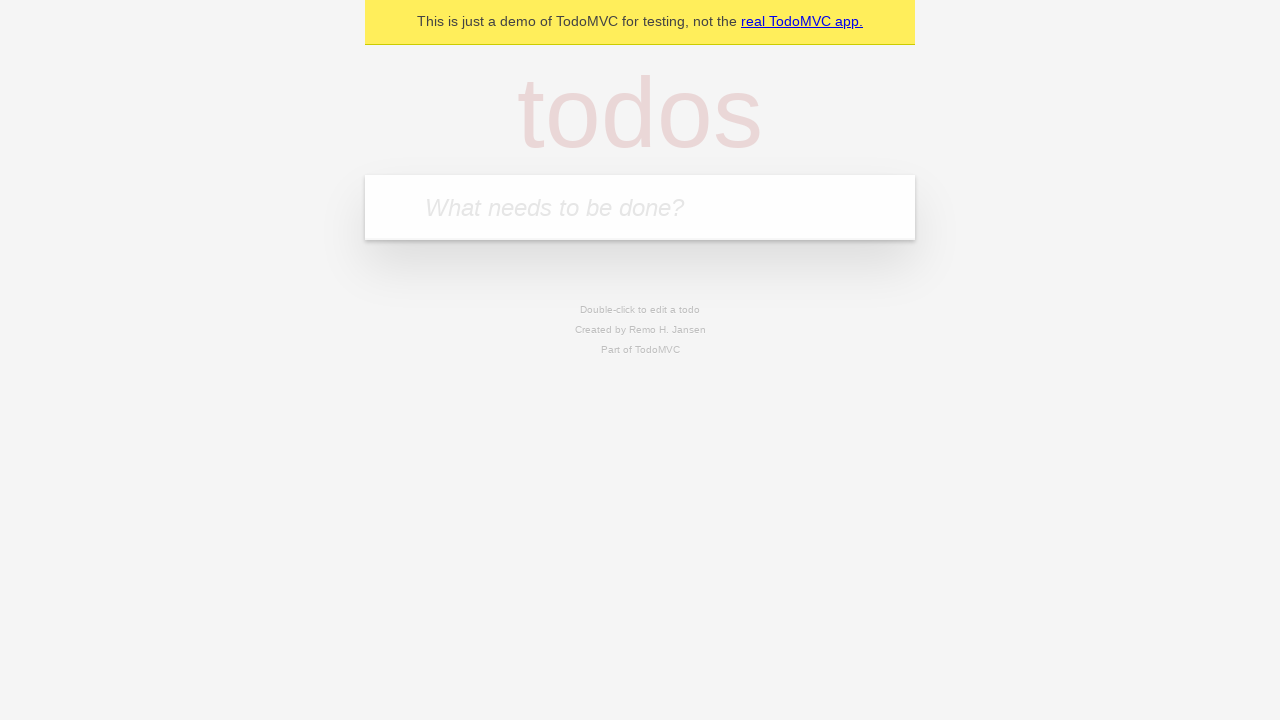

Located the todo input field
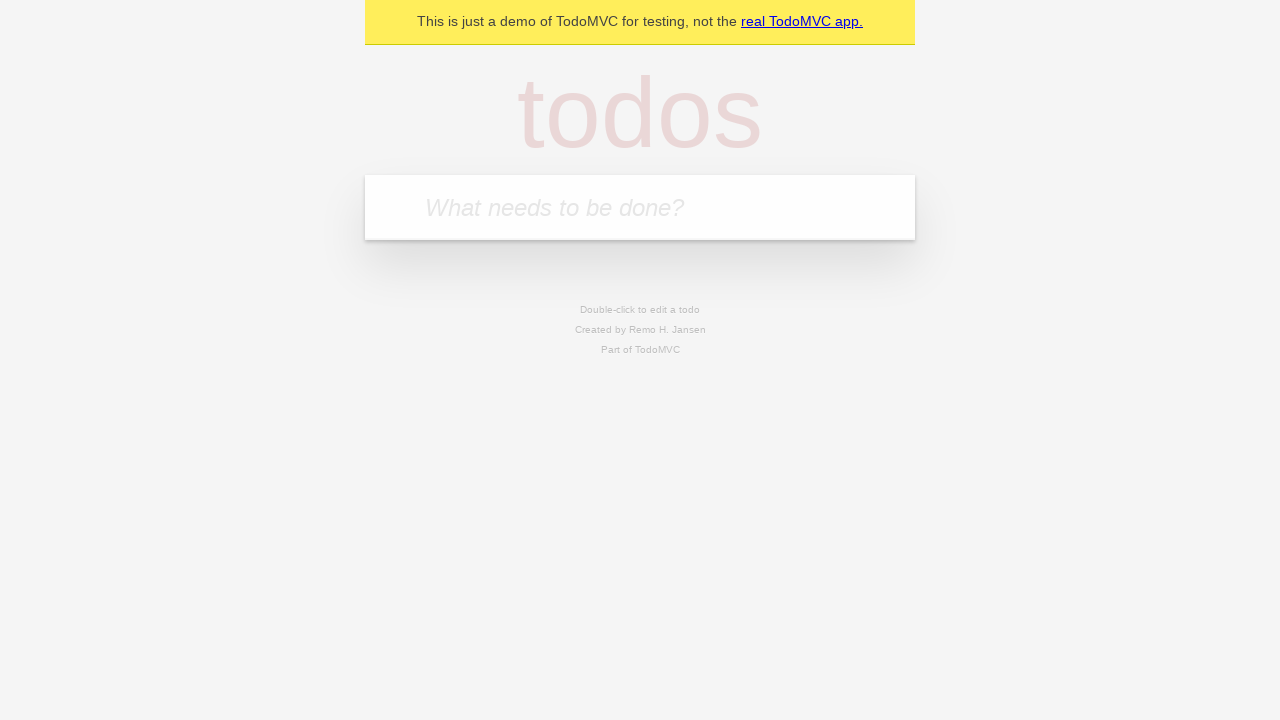

Filled input field with 'buy some cheese' on internal:attr=[placeholder="What needs to be done?"i]
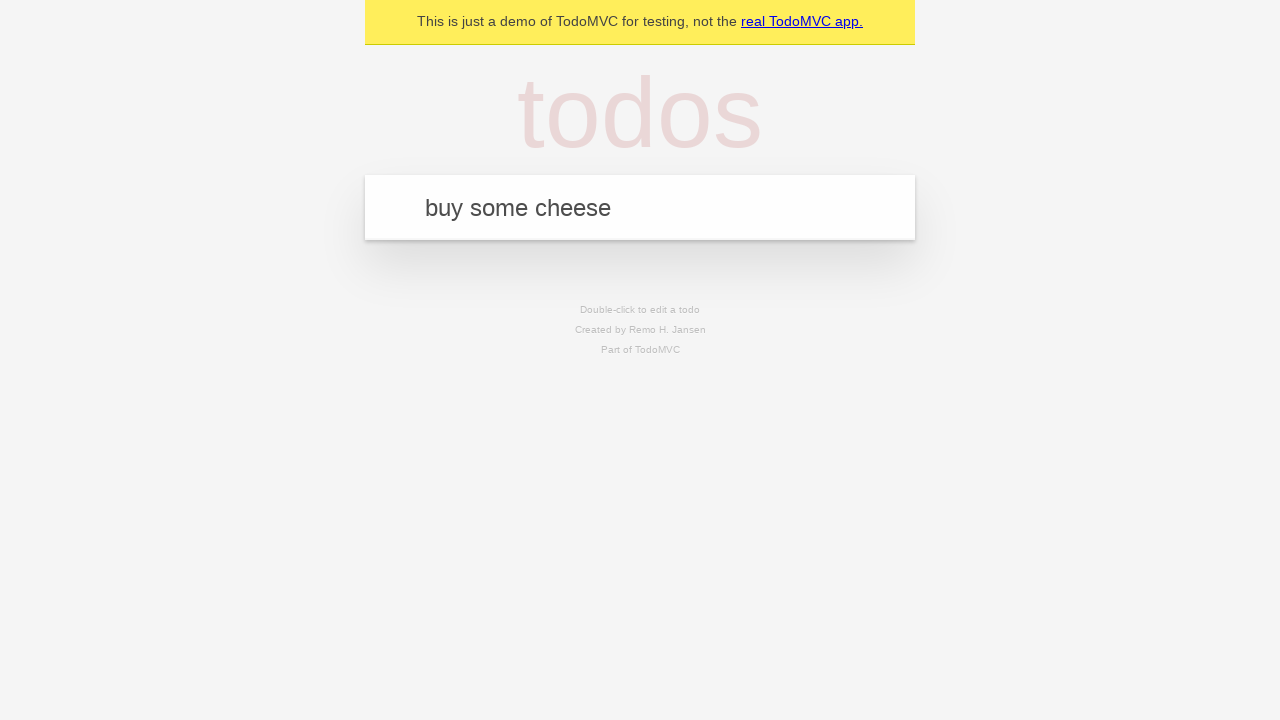

Pressed Enter to add first todo item on internal:attr=[placeholder="What needs to be done?"i]
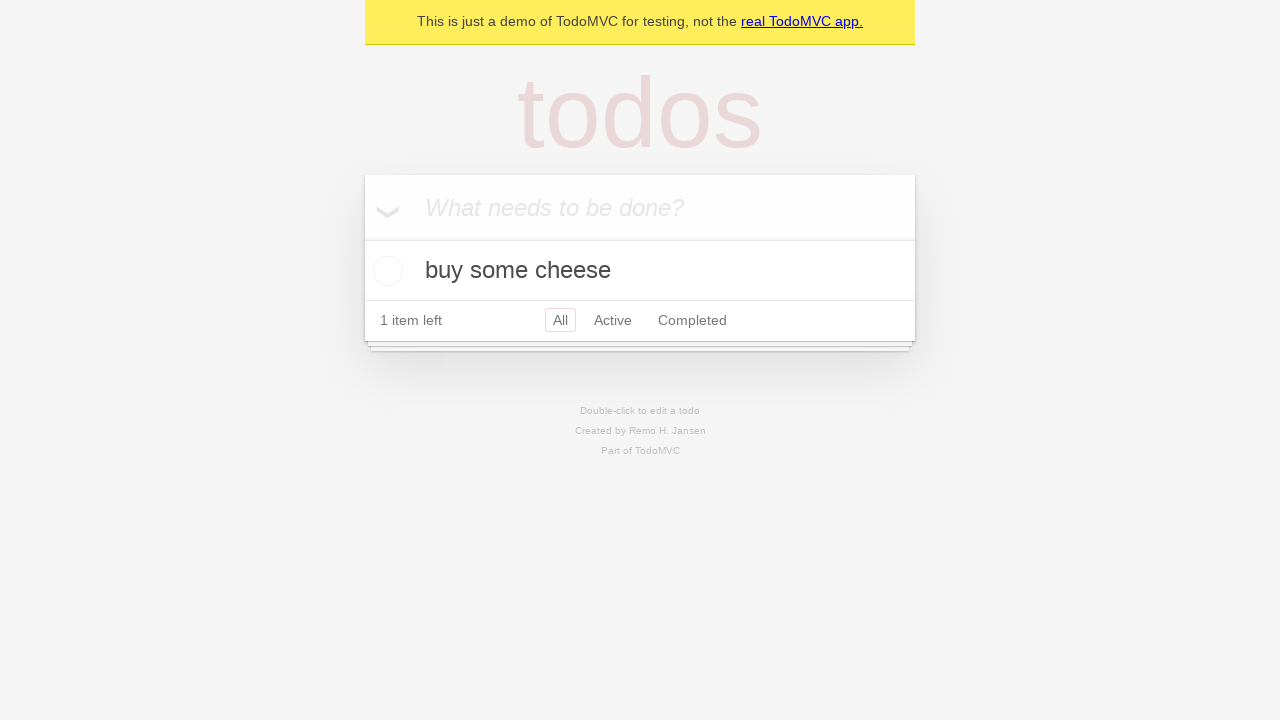

First todo item appeared in the list
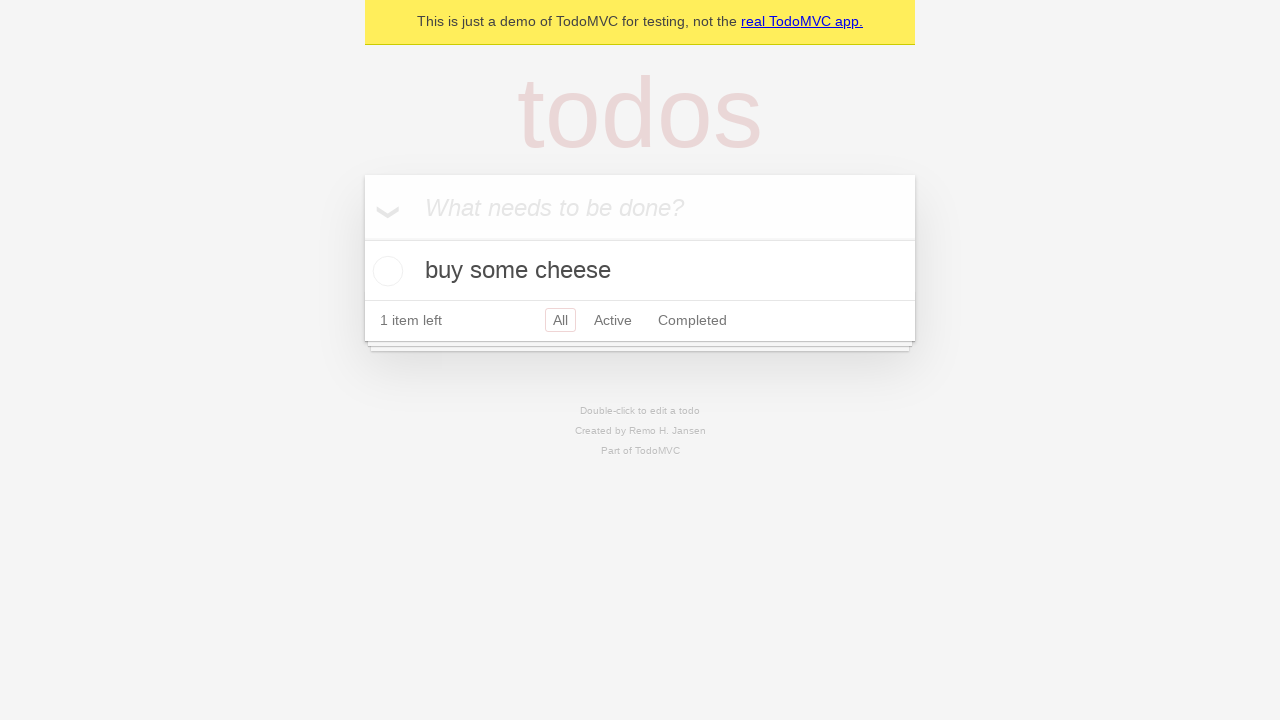

Filled input field with 'feed the cat' on internal:attr=[placeholder="What needs to be done?"i]
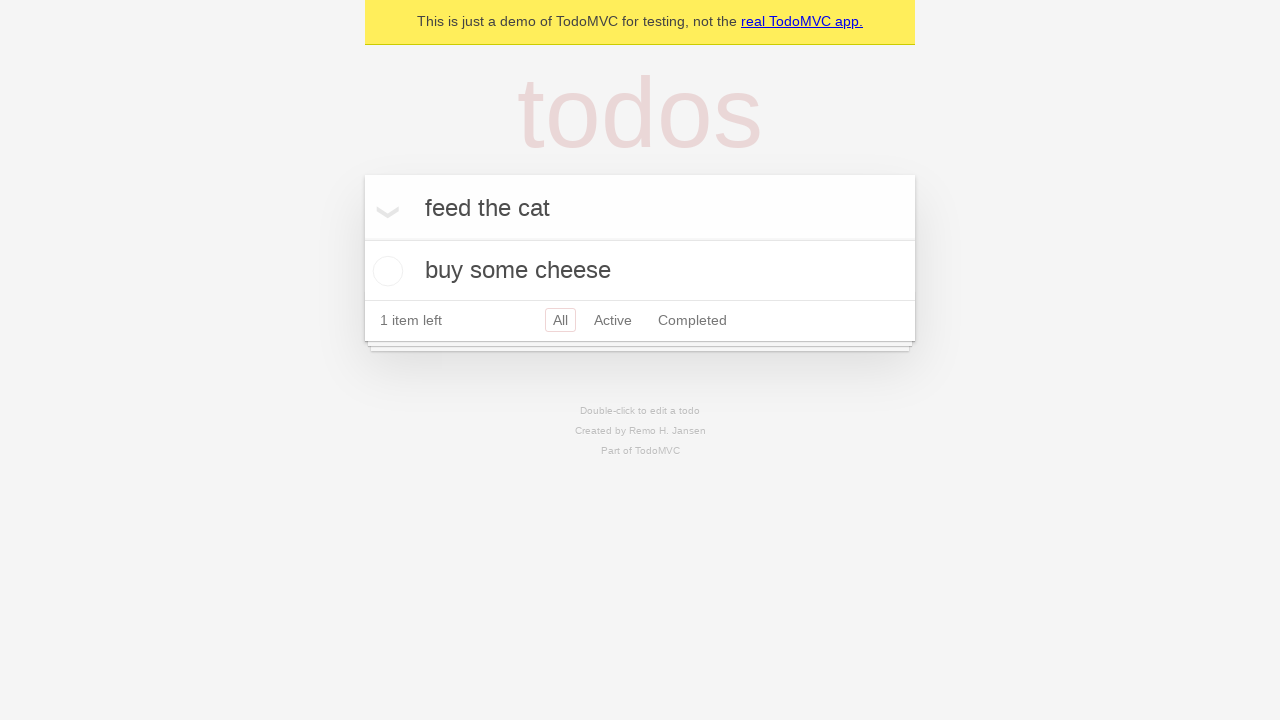

Pressed Enter to add second todo item on internal:attr=[placeholder="What needs to be done?"i]
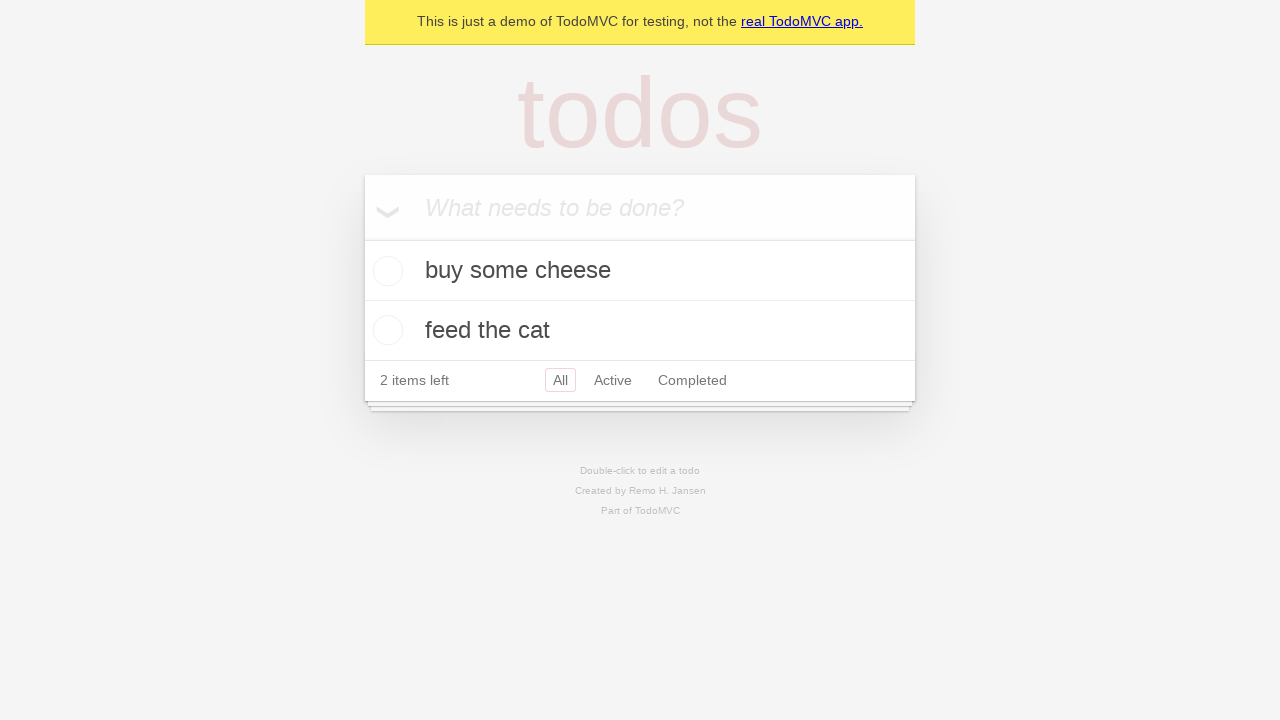

Both todo items are visible in the list
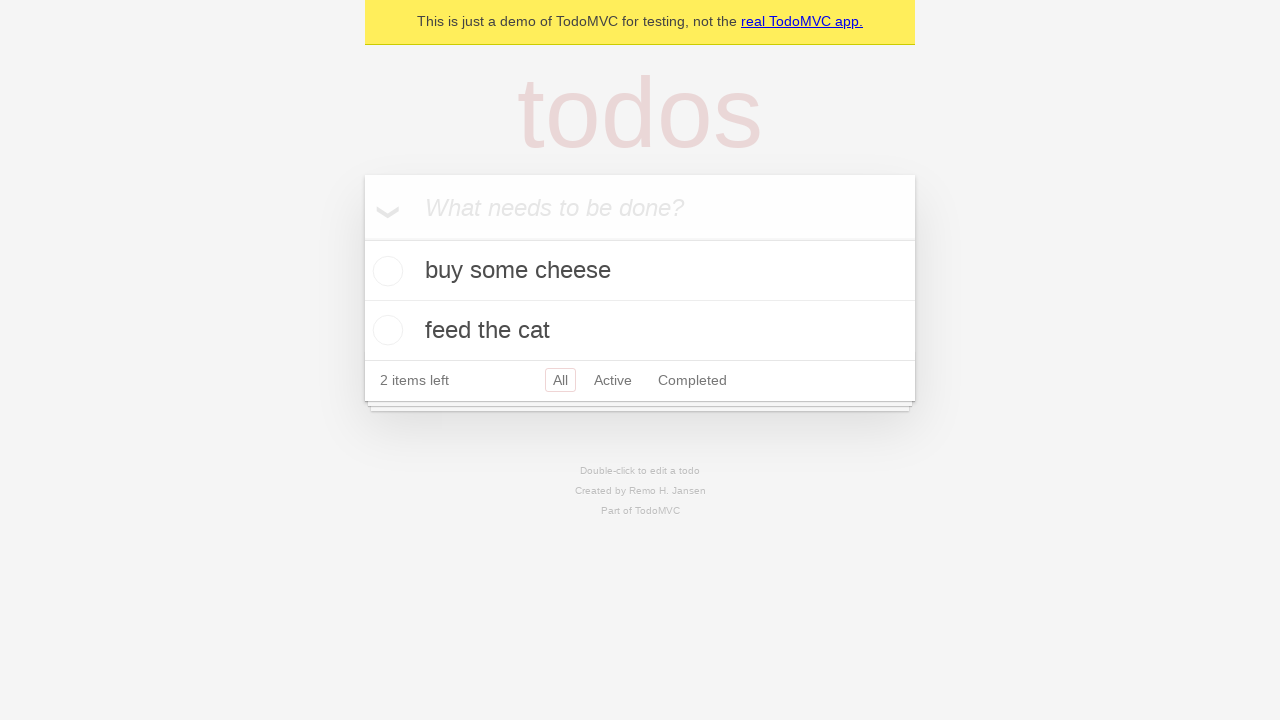

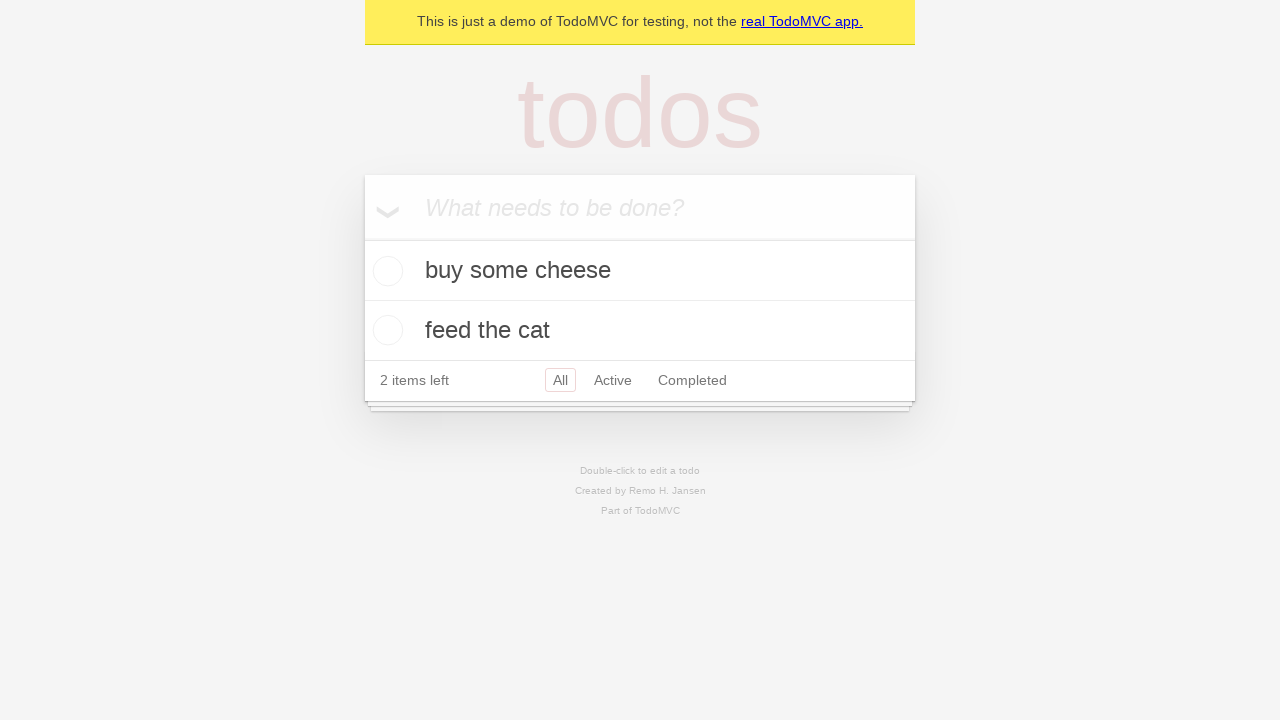